Tests link navigation by clicking on the "A/B Testing" link on the Cydeo practice website to verify link text locator functionality

Starting URL: http://practice.cydeo.com/

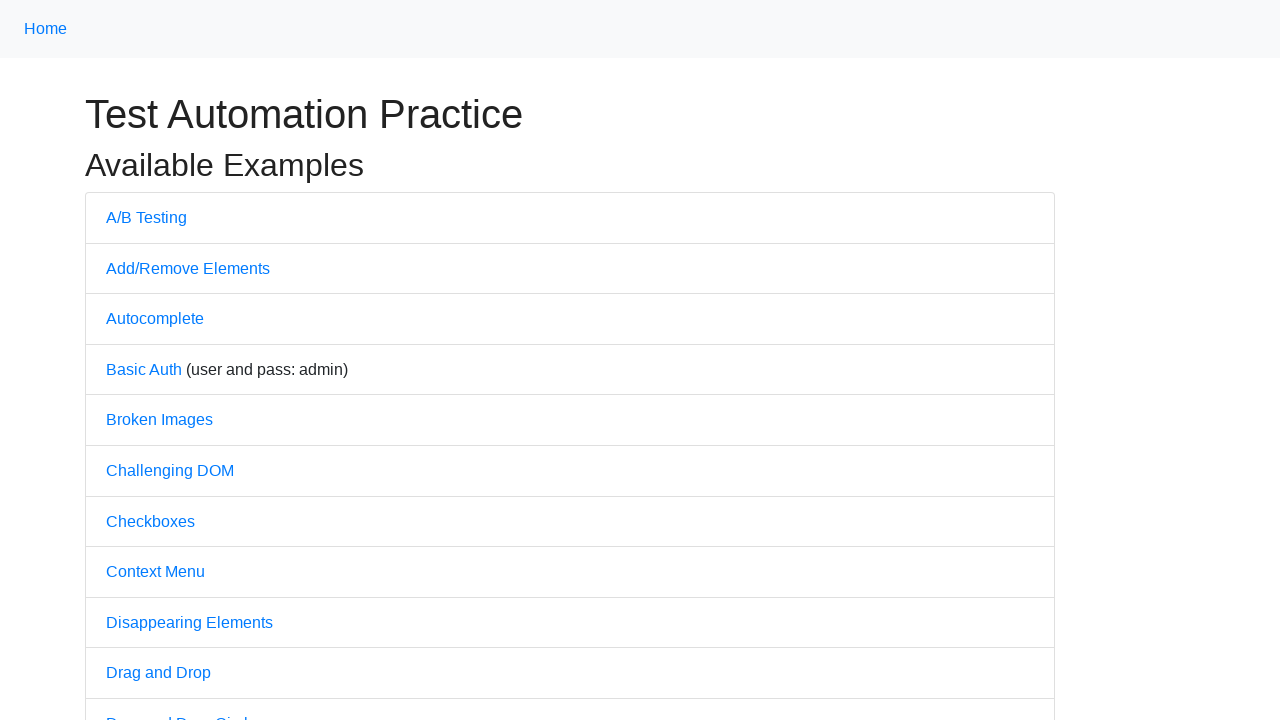

Clicked on the 'A/B Testing' link using link text locator at (146, 217) on text=A/B Testing
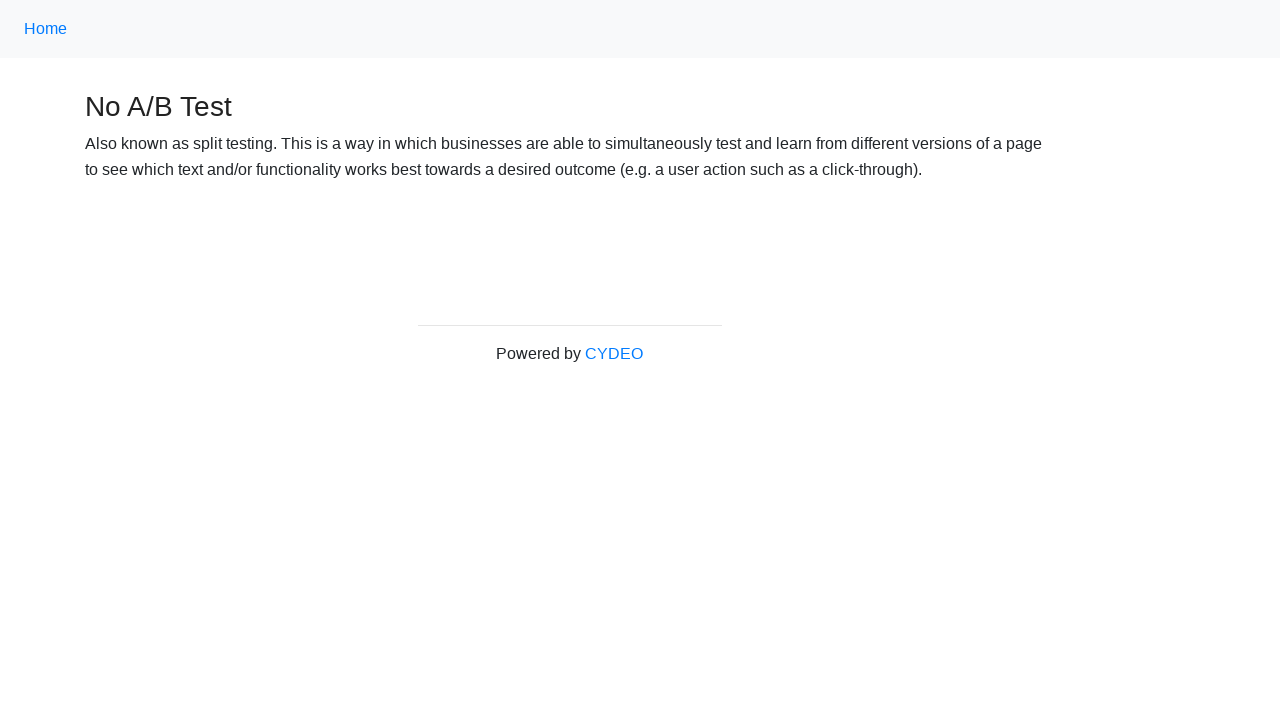

A/B Testing page loaded (DOM content ready)
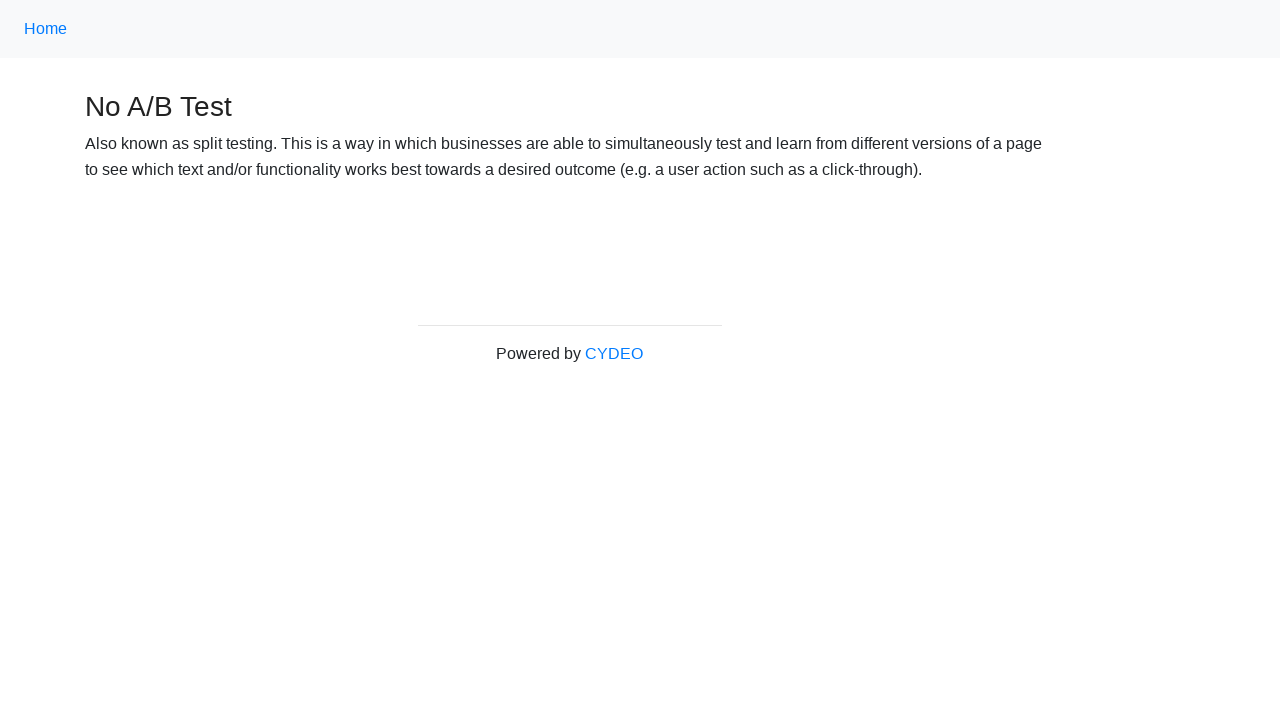

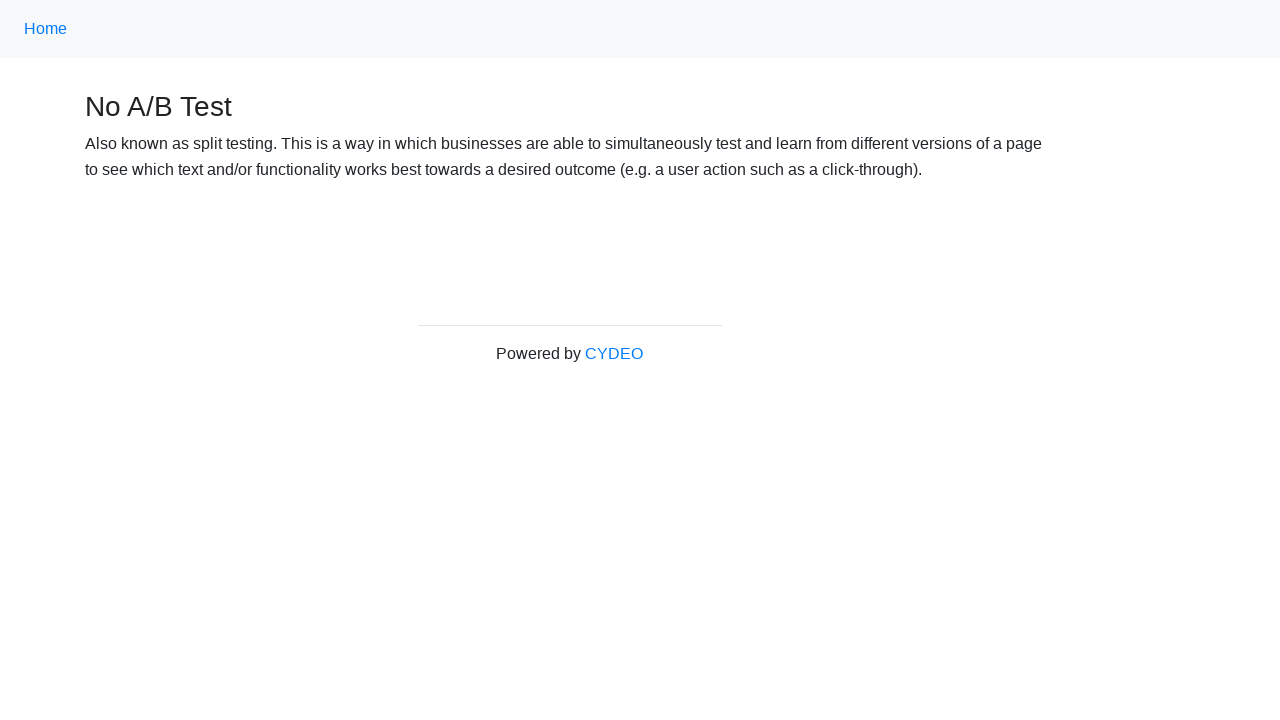